Tests checkbox functionality by selecting the "milk" checkbox if it's not already selected

Starting URL: http://echoecho.com/htmlforms09.htm

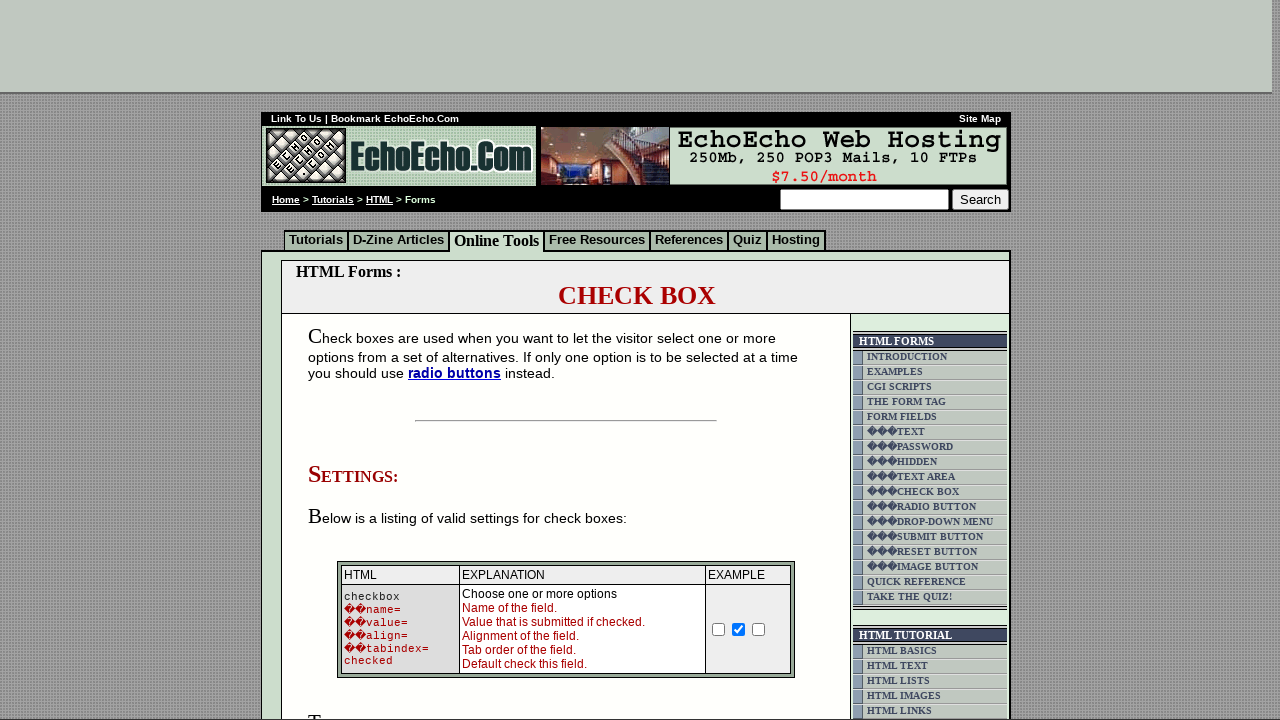

Located milk checkbox element
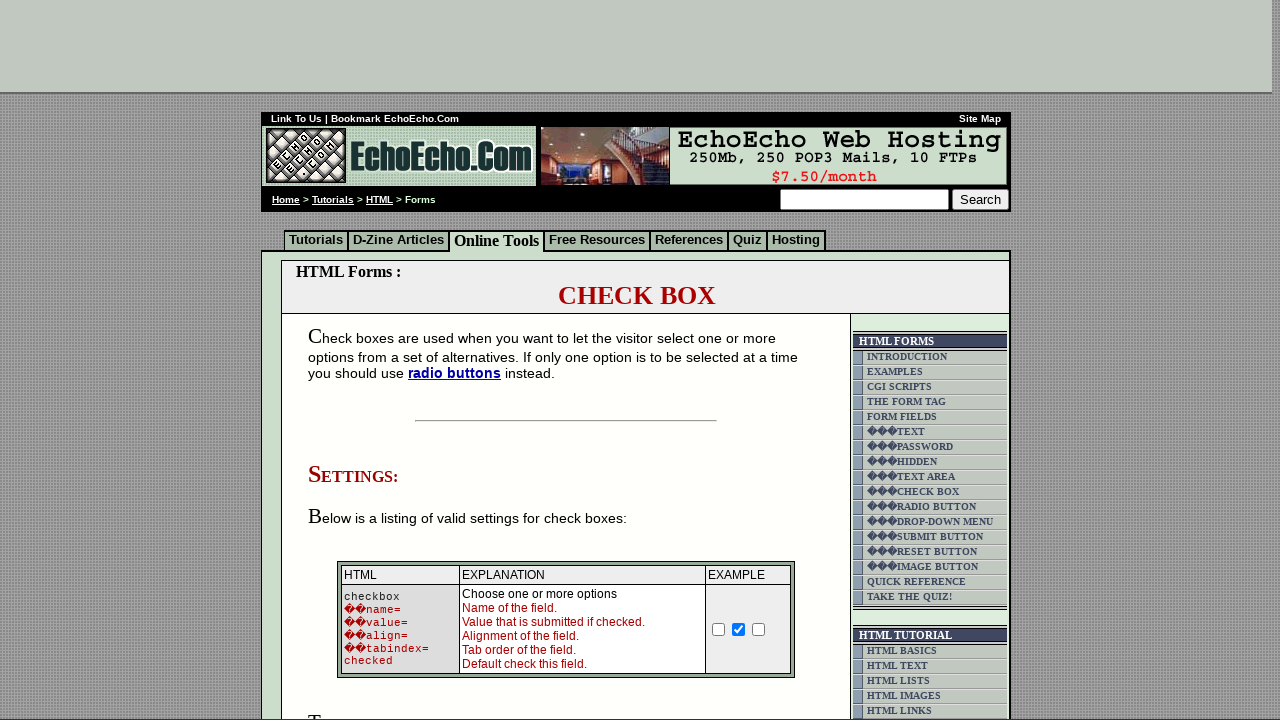

Verified milk checkbox is not already selected
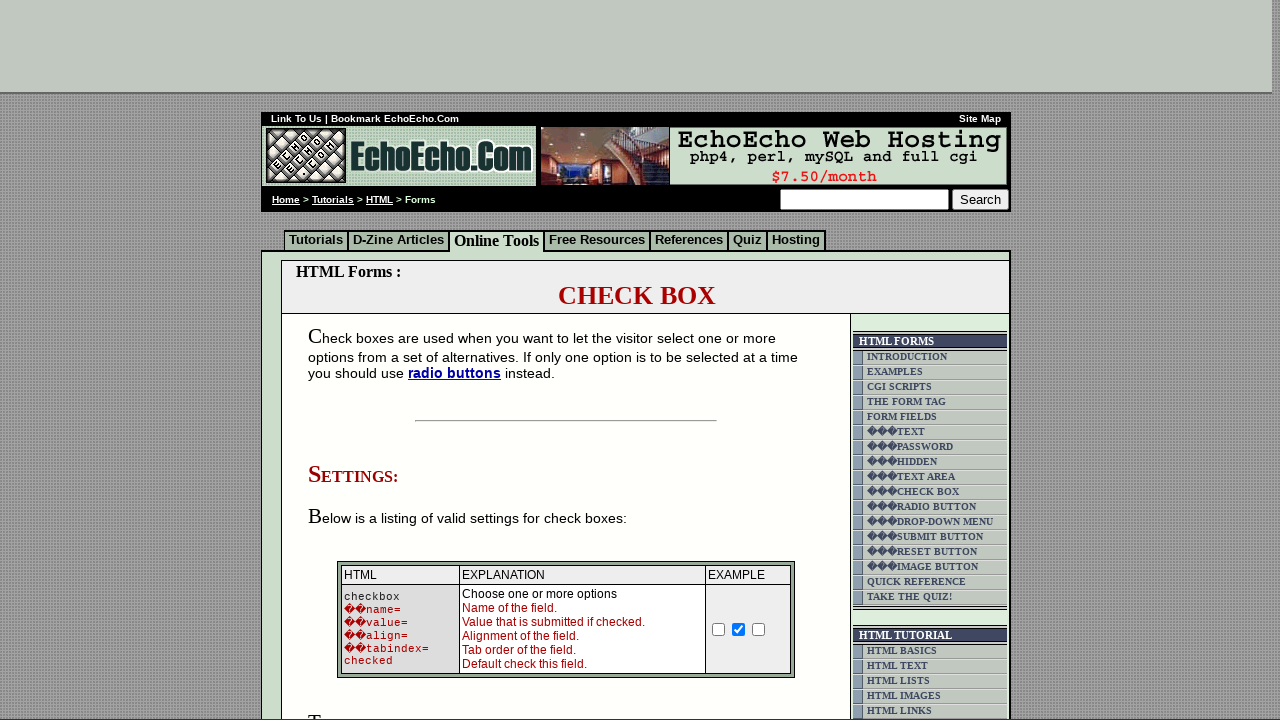

Clicked milk checkbox to select it at (354, 360) on input[name='option1']
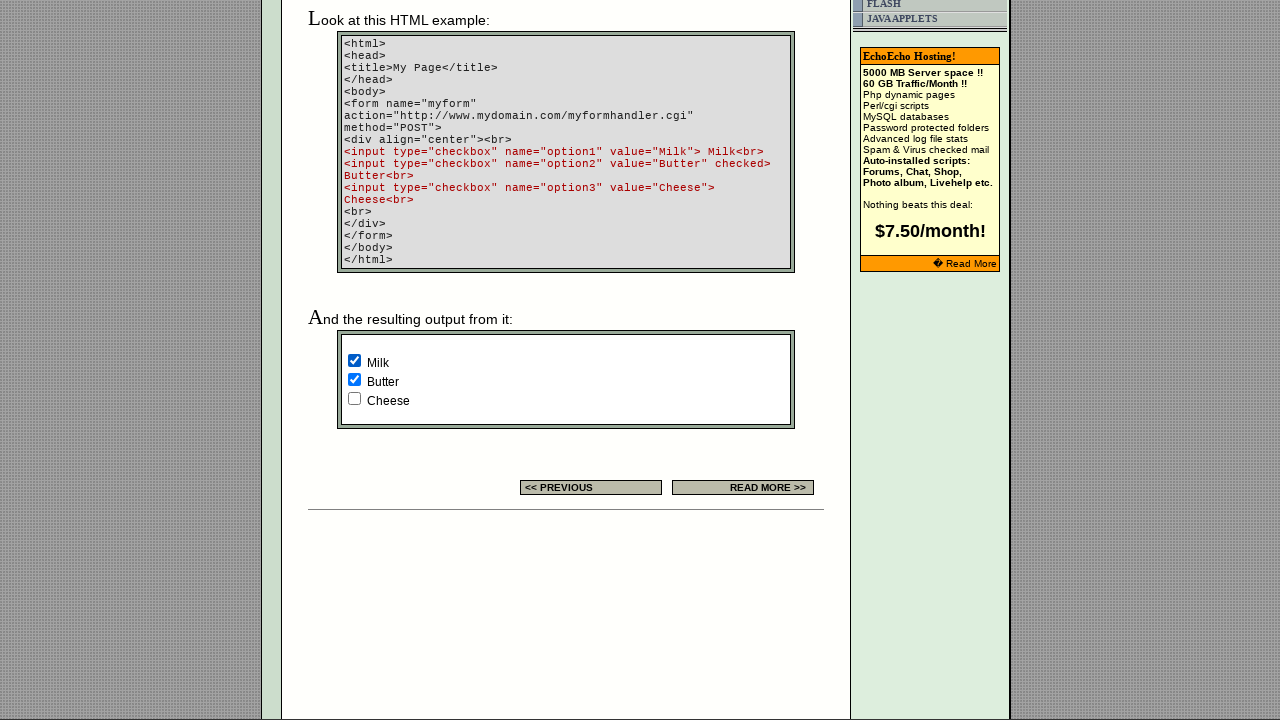

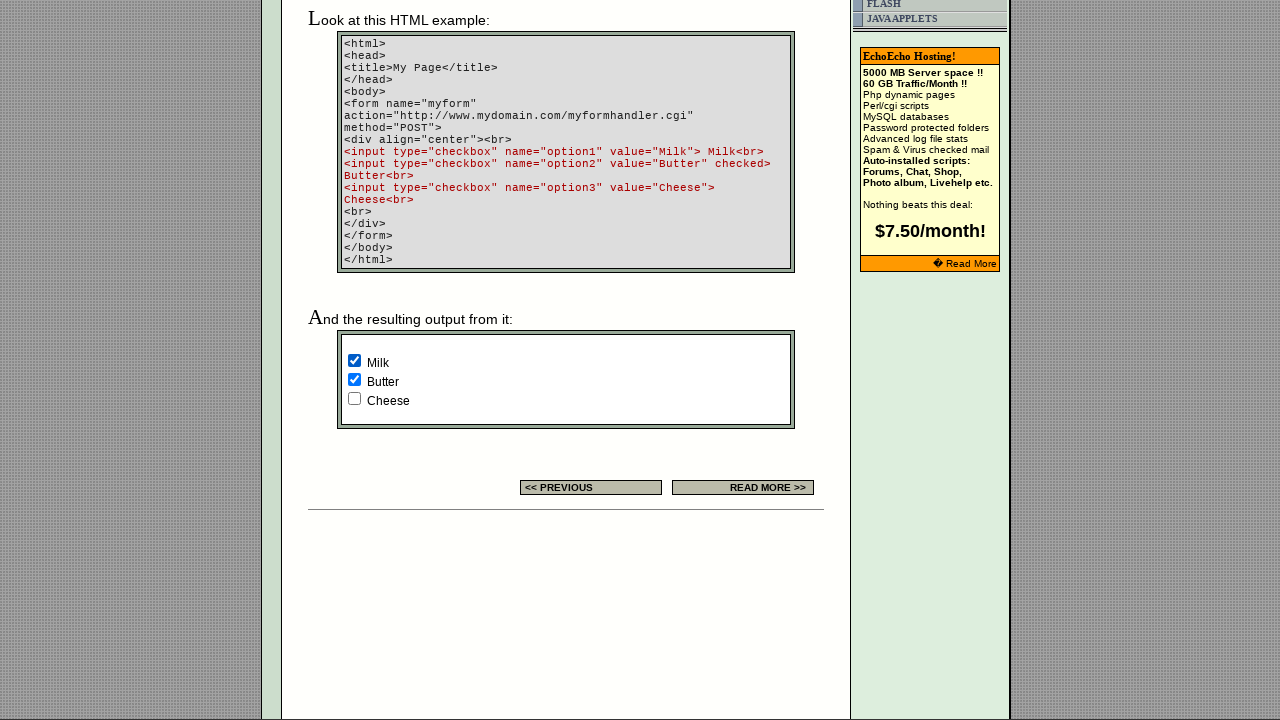